Tests the user registration flow by navigating to the register page, filling out the registration form with user details (login, first name, last name, password), and submitting the form. The test includes some form field clearing and re-filling actions.

Starting URL: https://buggy.justtestit.org/

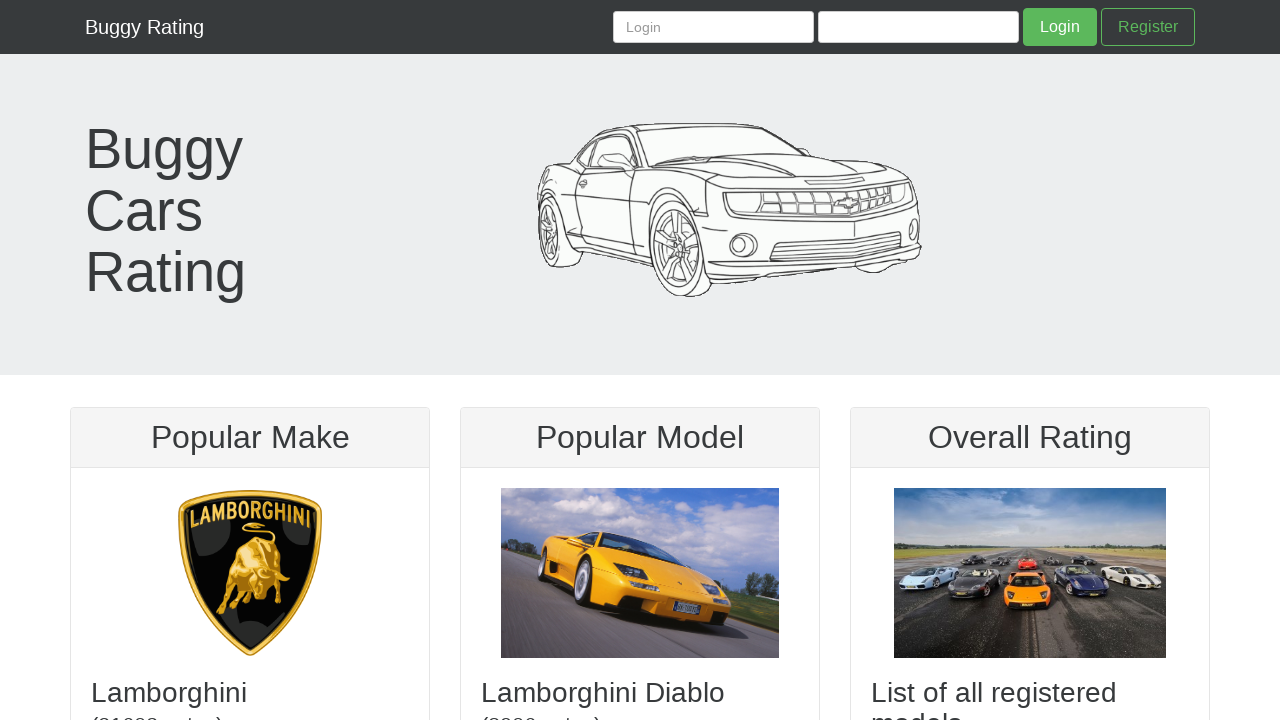

Clicked Register link to navigate to registration page at (1148, 27) on internal:role=link[name="Register"i]
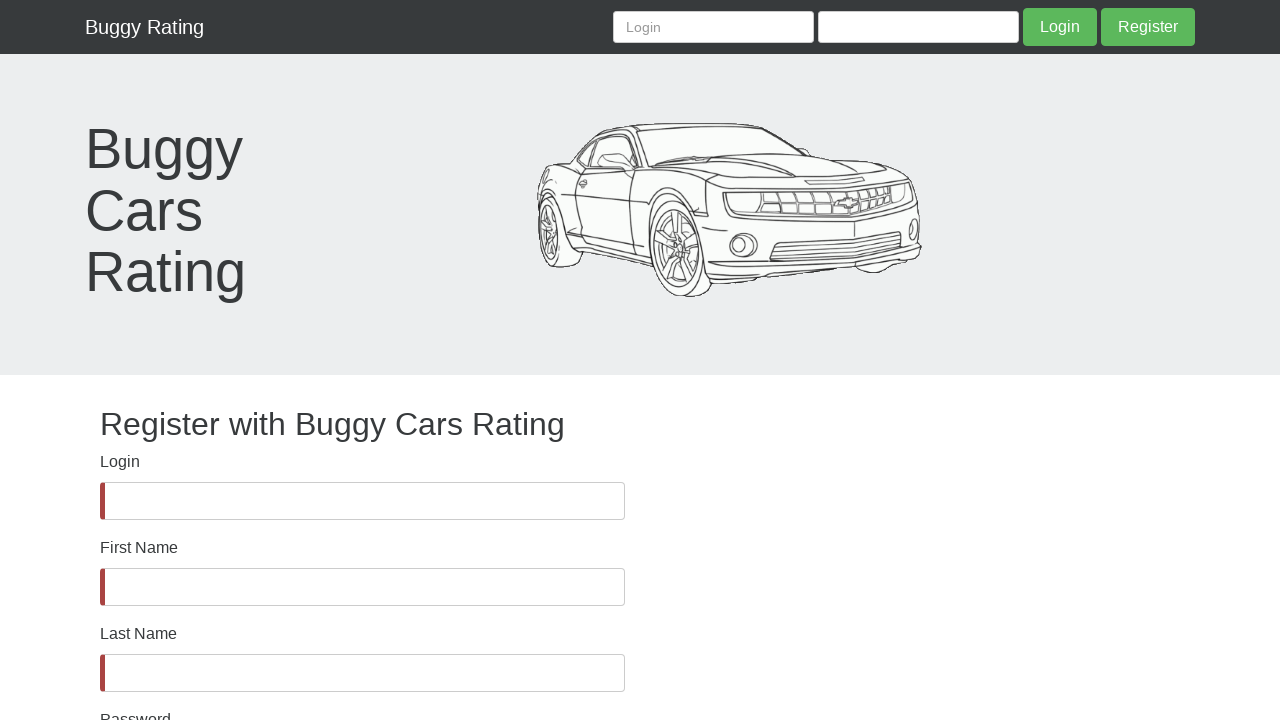

Clicked Login field at (362, 501) on internal:label="Login"i
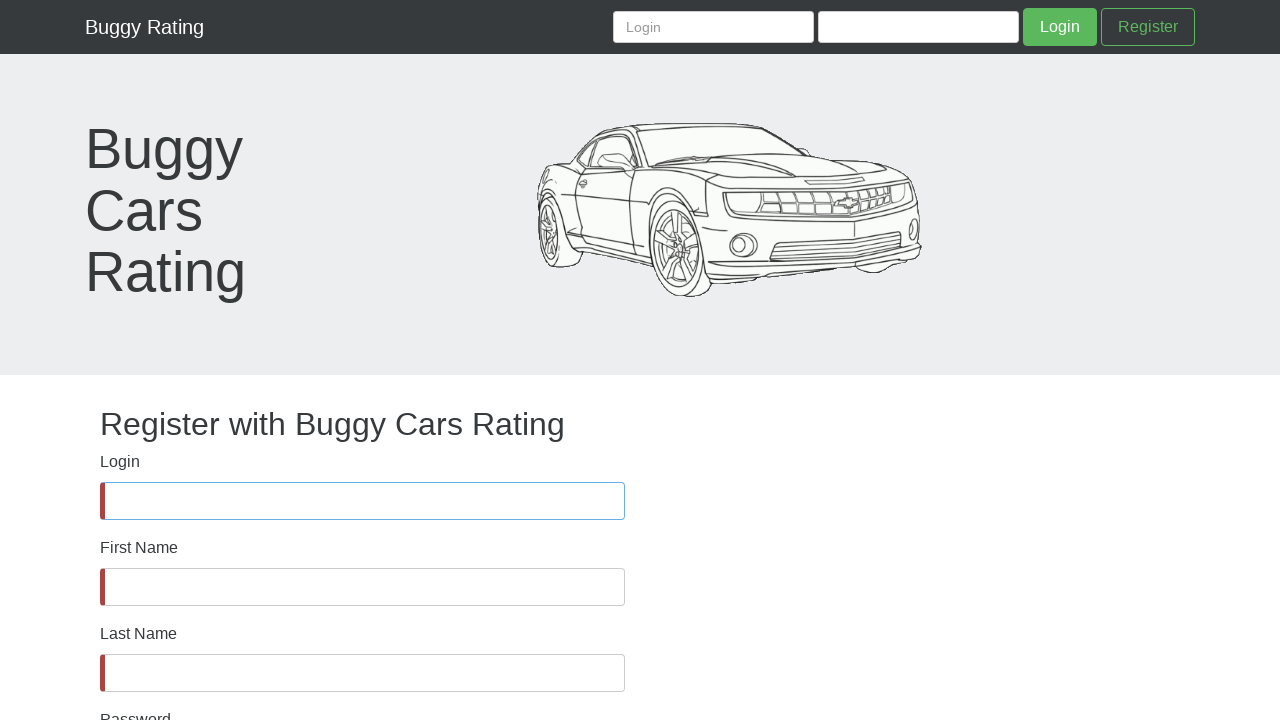

Filled Login field with 'testuser_7842' on internal:label="Login"i
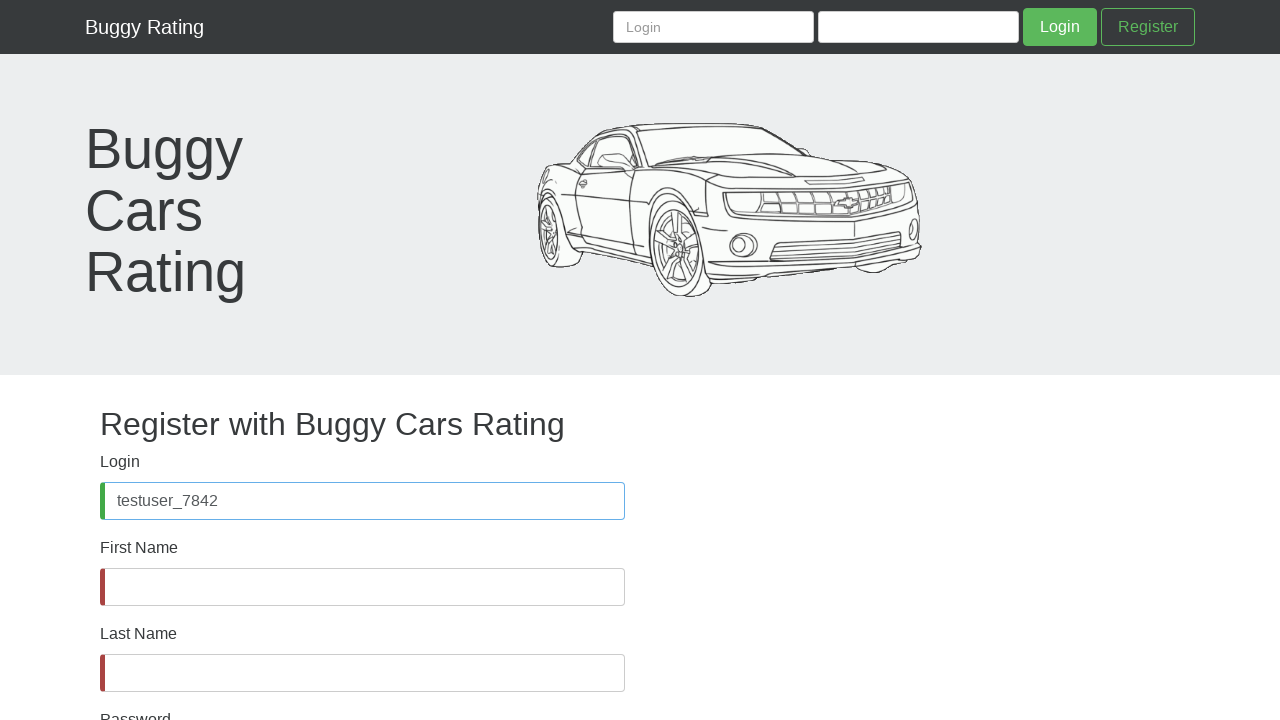

Clicked First Name field at (362, 587) on internal:label="First Name"i
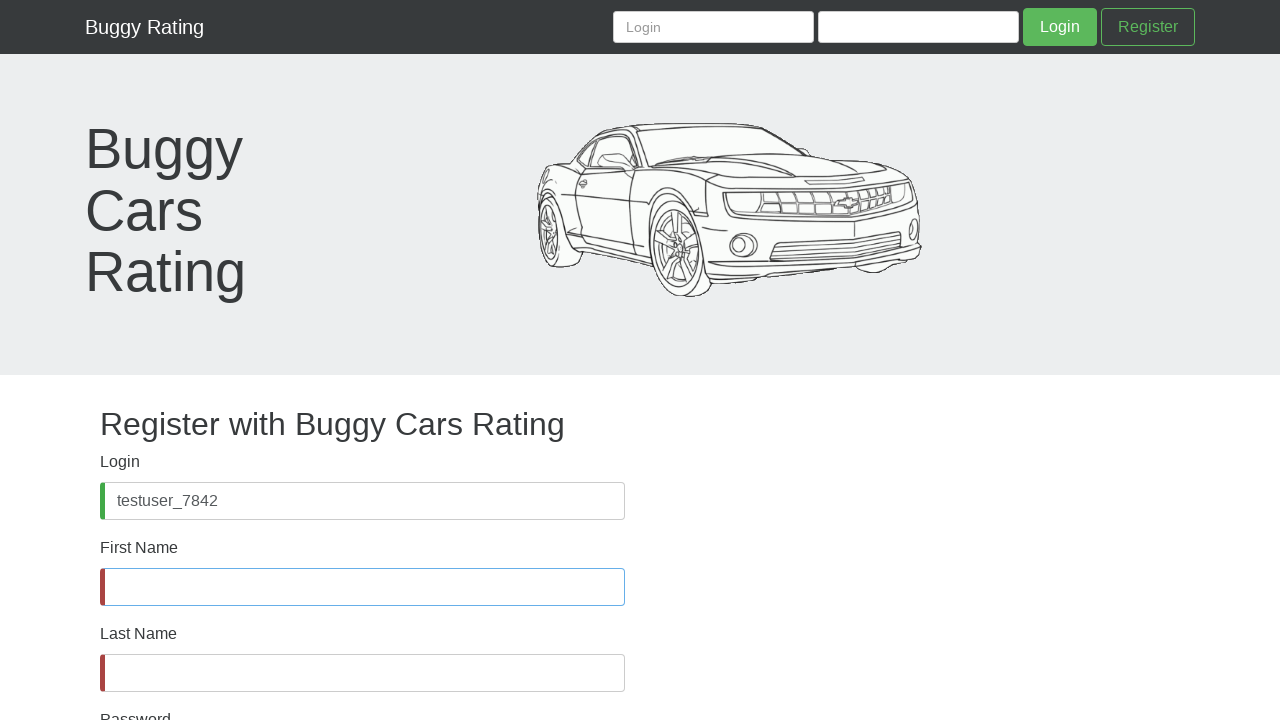

Filled First Name field with 'Marcus' on internal:label="First Name"i
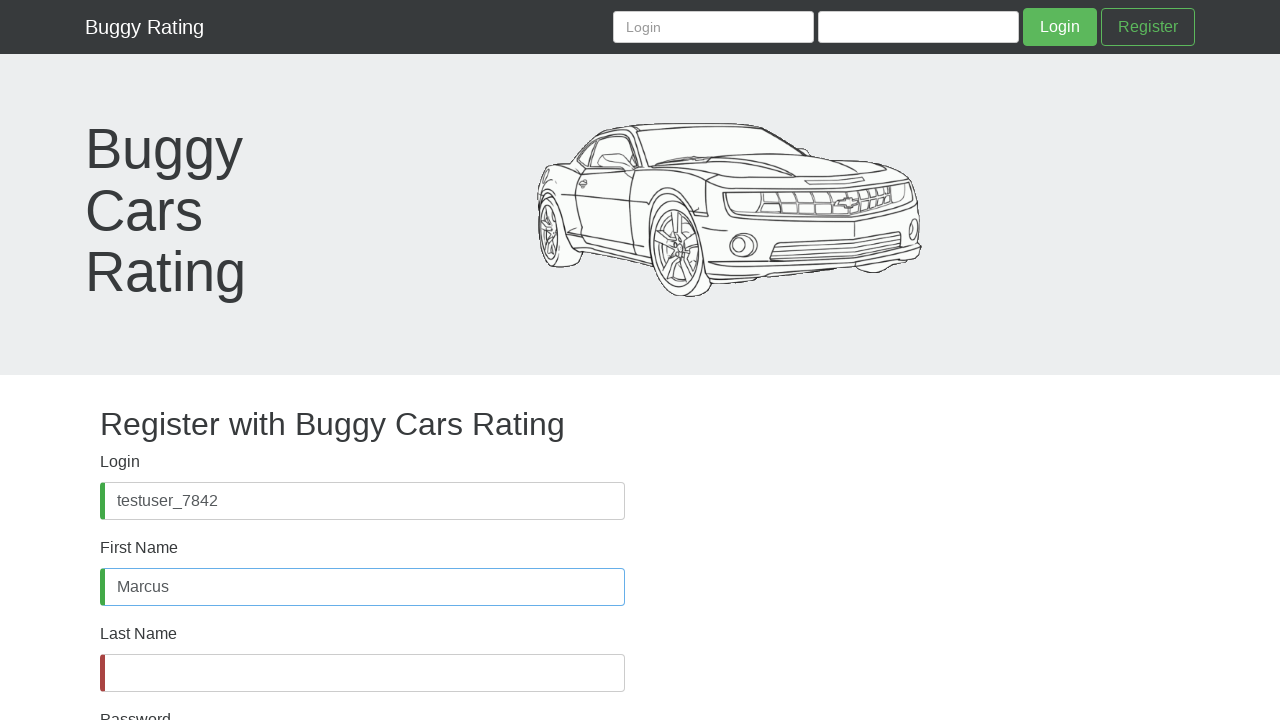

Clicked Last Name field at (362, 673) on internal:label="Last Name"i
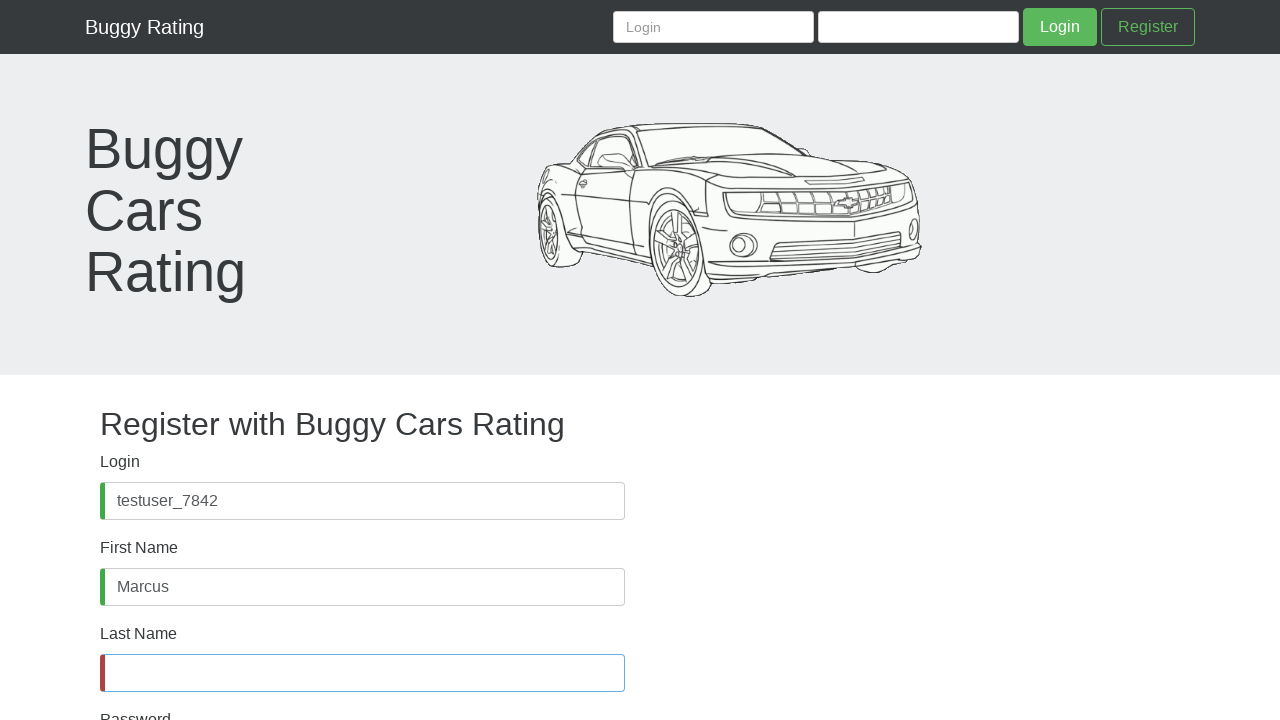

Filled Last Name field with 'Thompson' on internal:label="Last Name"i
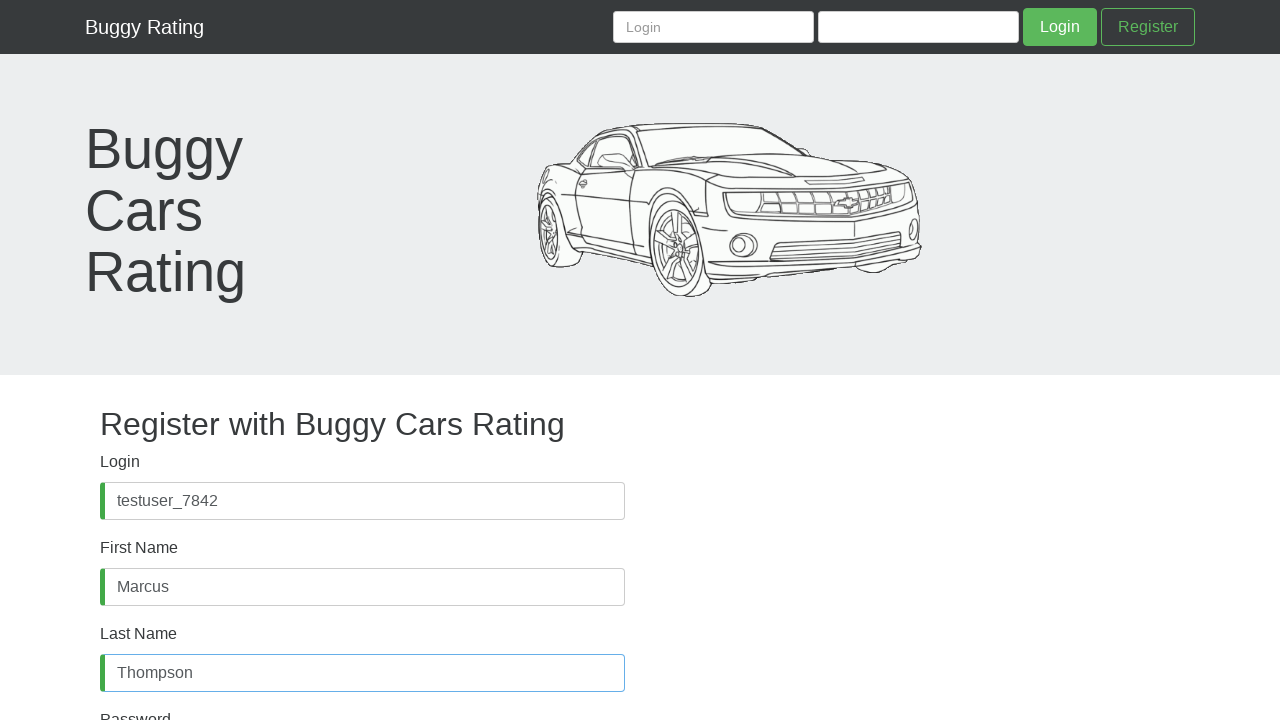

Clicked Password field at (362, 488) on internal:label="Password"s
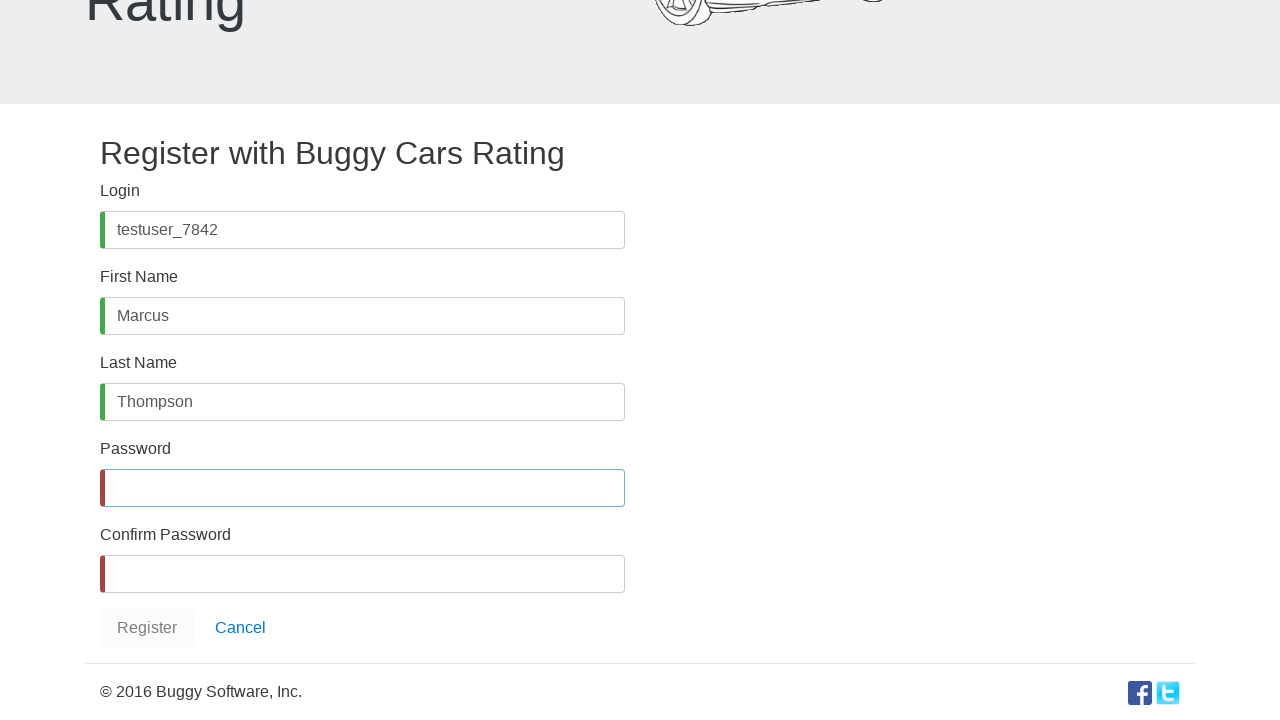

Filled Password field with 'SecurePass123!' on internal:label="Password"s
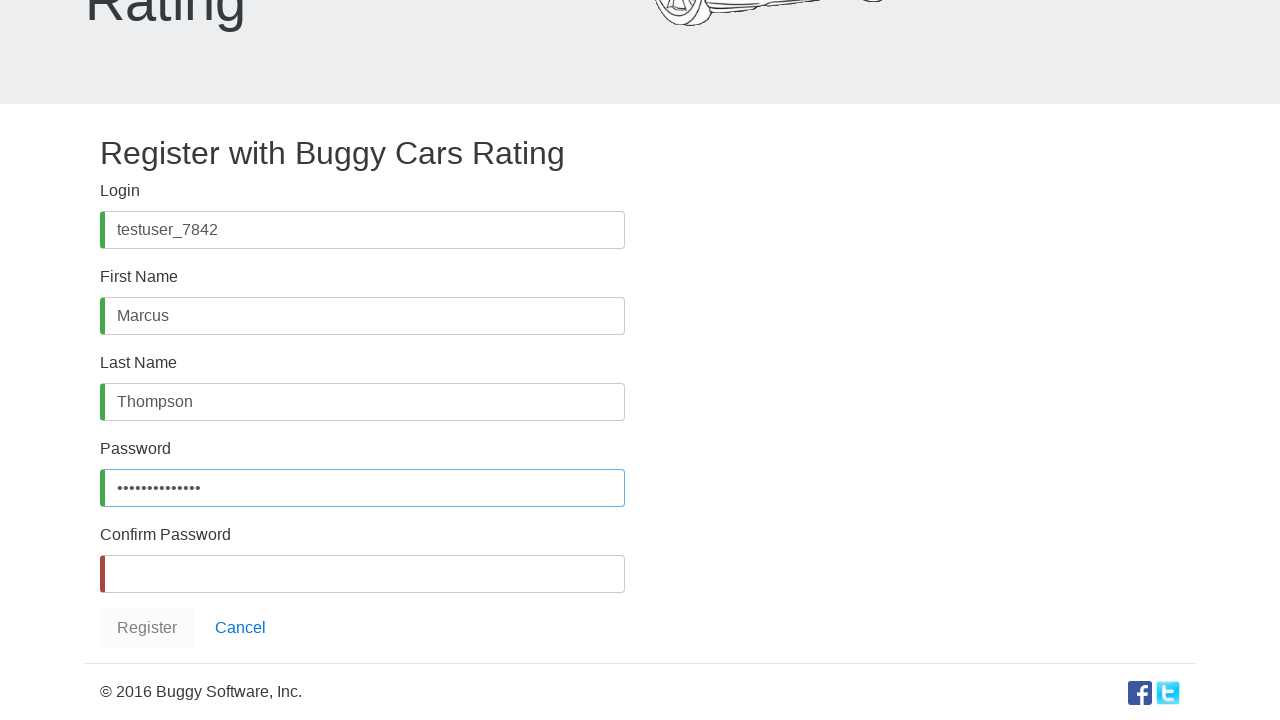

Clicked Confirm Password field at (362, 574) on internal:label="Confirm Password"i
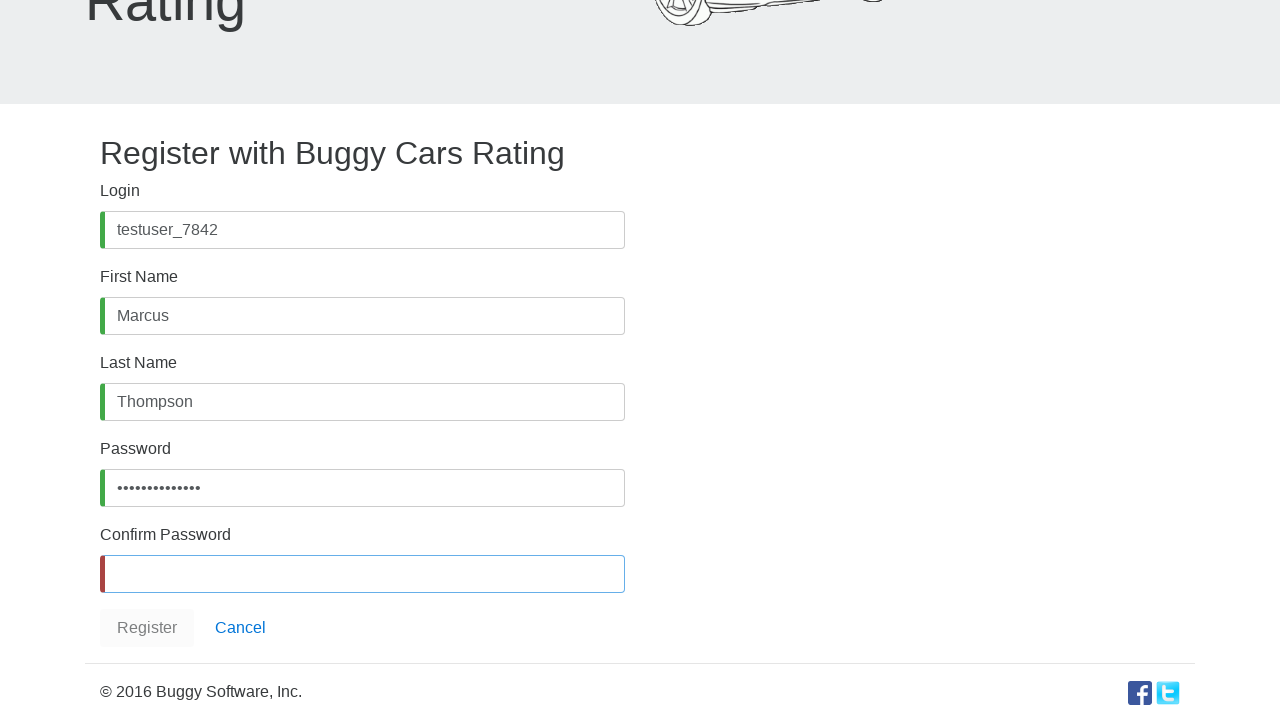

Filled Confirm Password field with 'SecurePass123!' on internal:label="Confirm Password"i
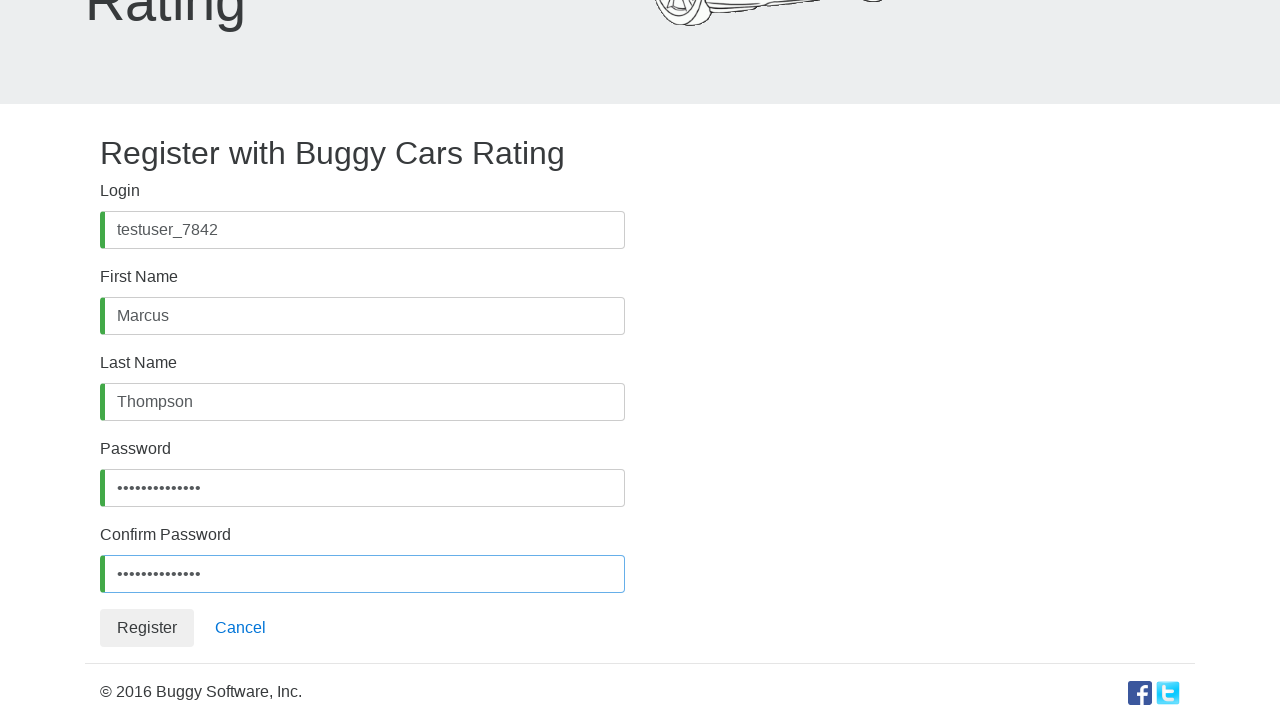

Clicked Register button to submit first registration attempt at (147, 628) on internal:role=button[name="Register"i]
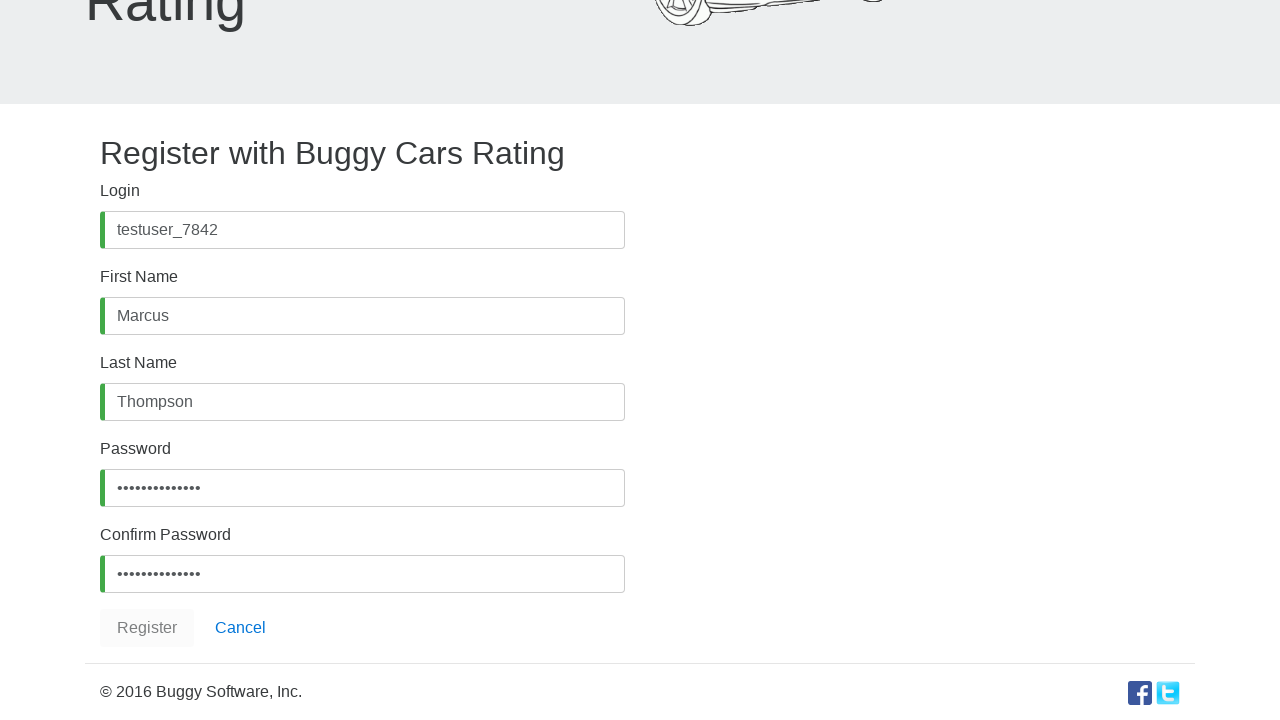

Clicked Login field for clearing at (362, 230) on internal:label="Login"i
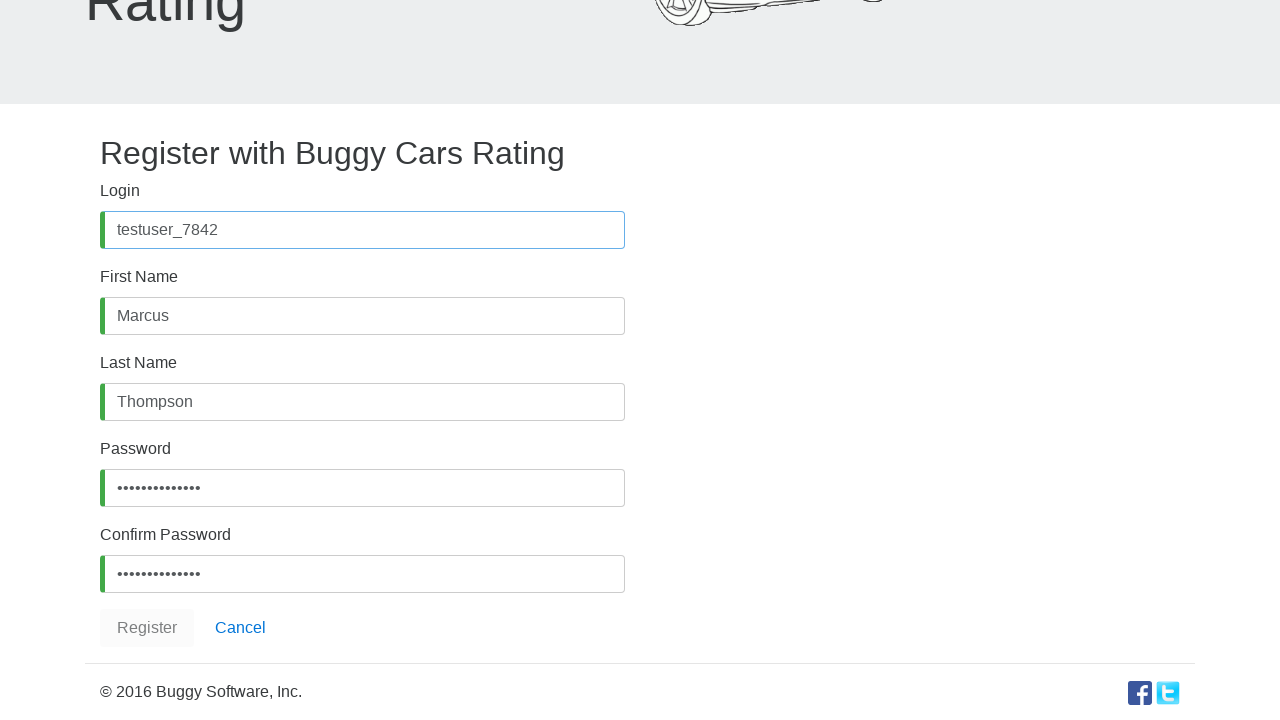

Cleared Login field on internal:label="Login"i
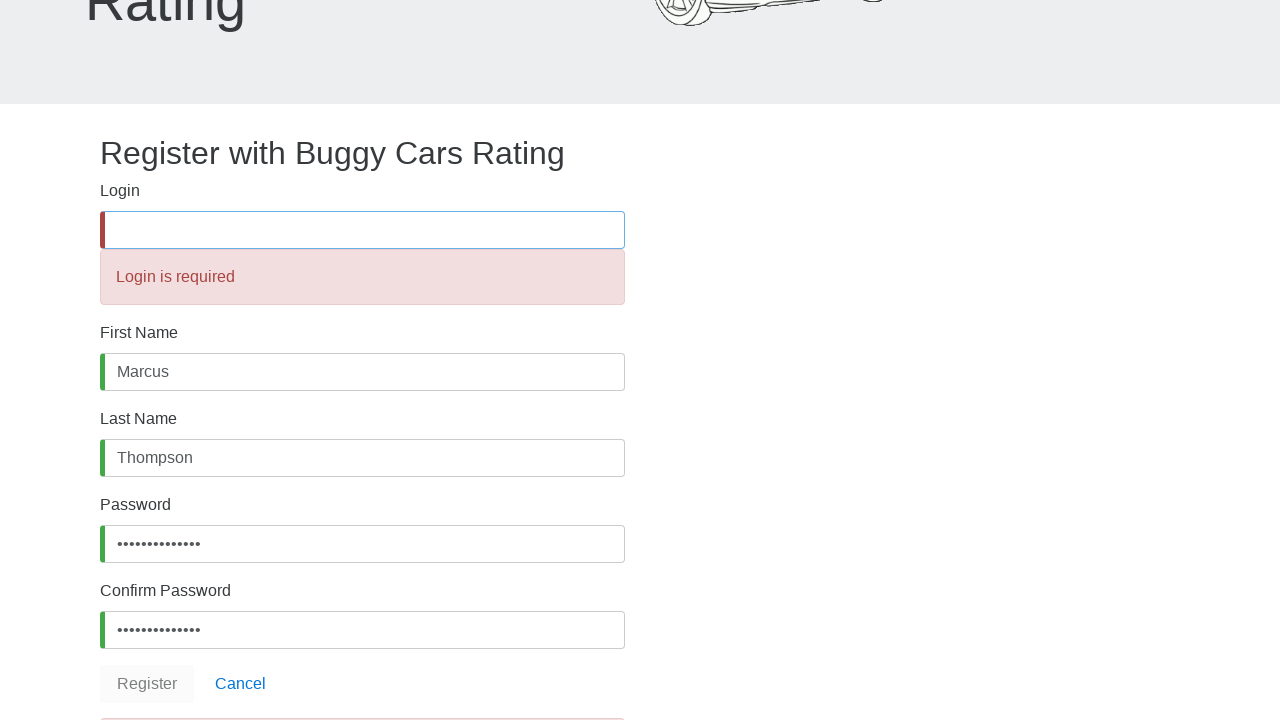

Clicked Login field again at (362, 230) on internal:label="Login"i
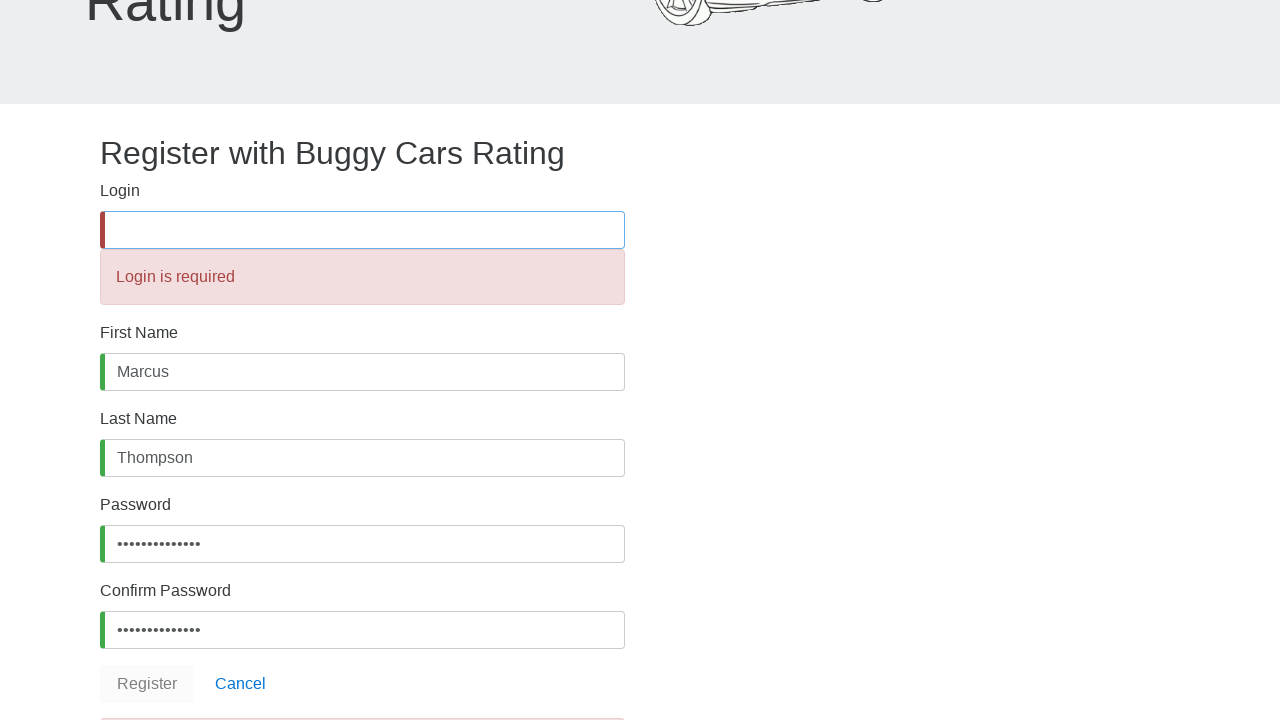

Re-filled Login field with 'testuser_7842' on internal:label="Login"i
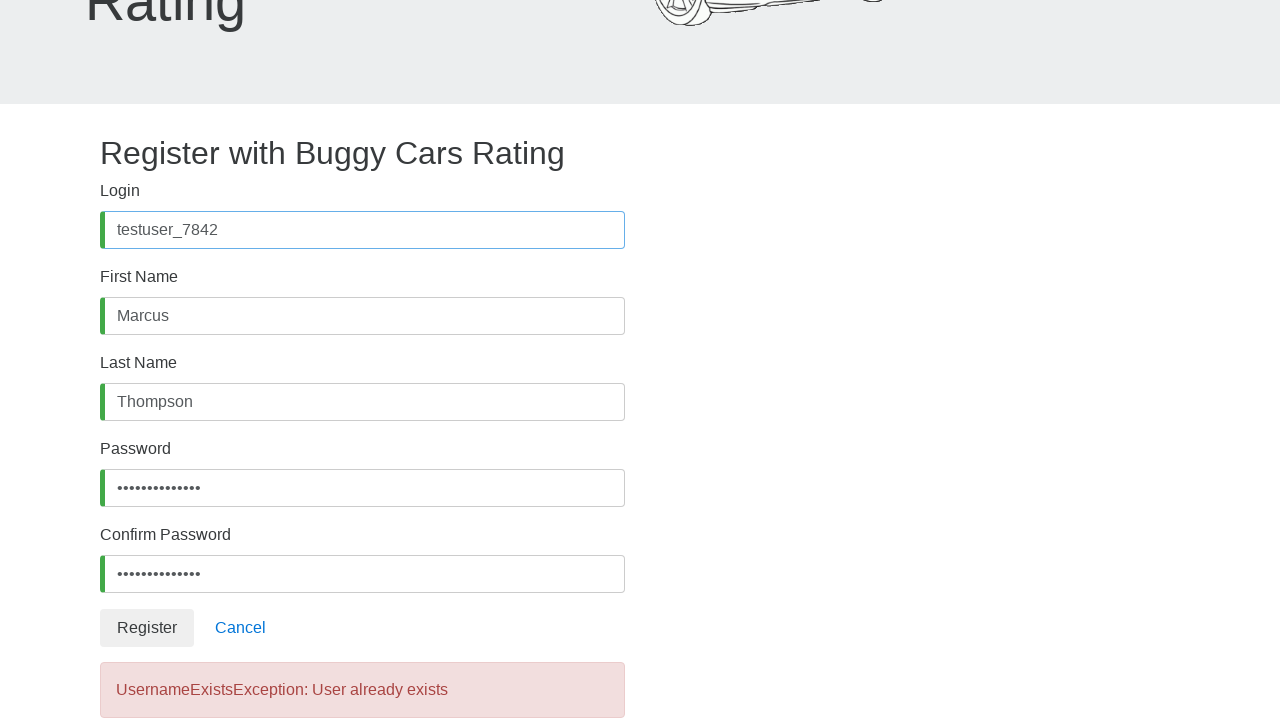

Clicked First Name field for clearing at (362, 316) on internal:label="First Name"i
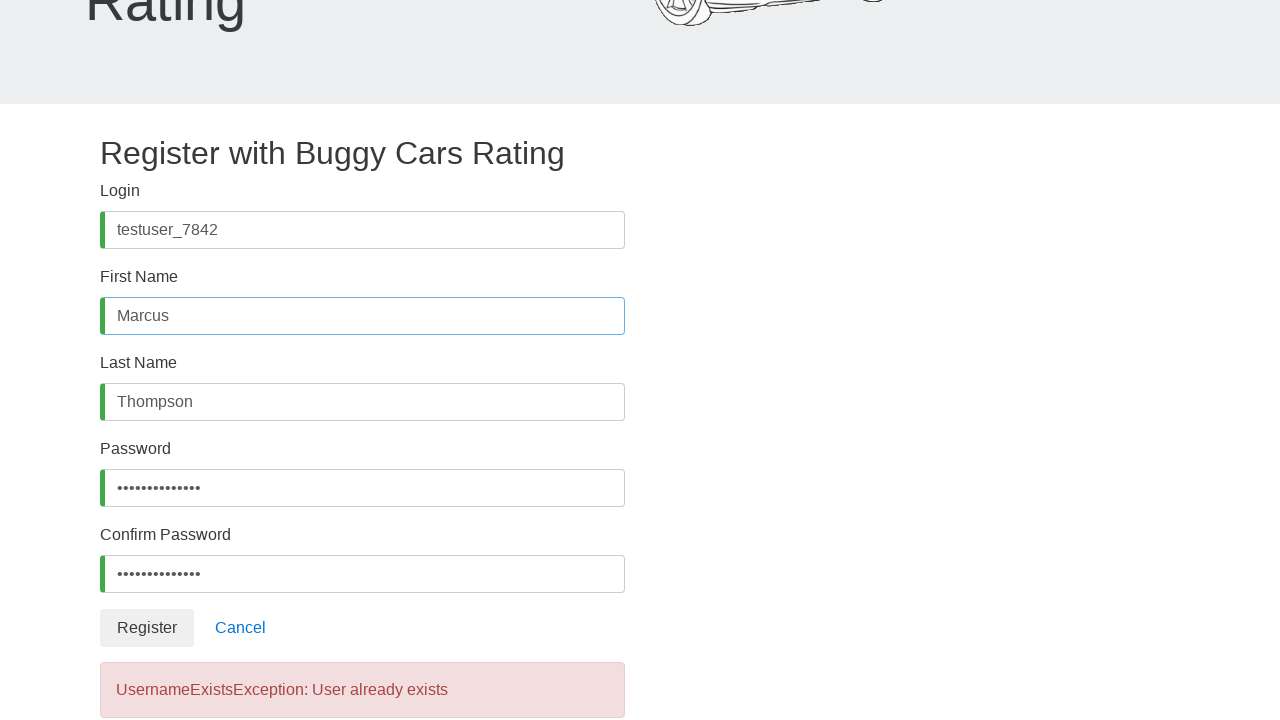

Cleared First Name field on internal:label="First Name"i
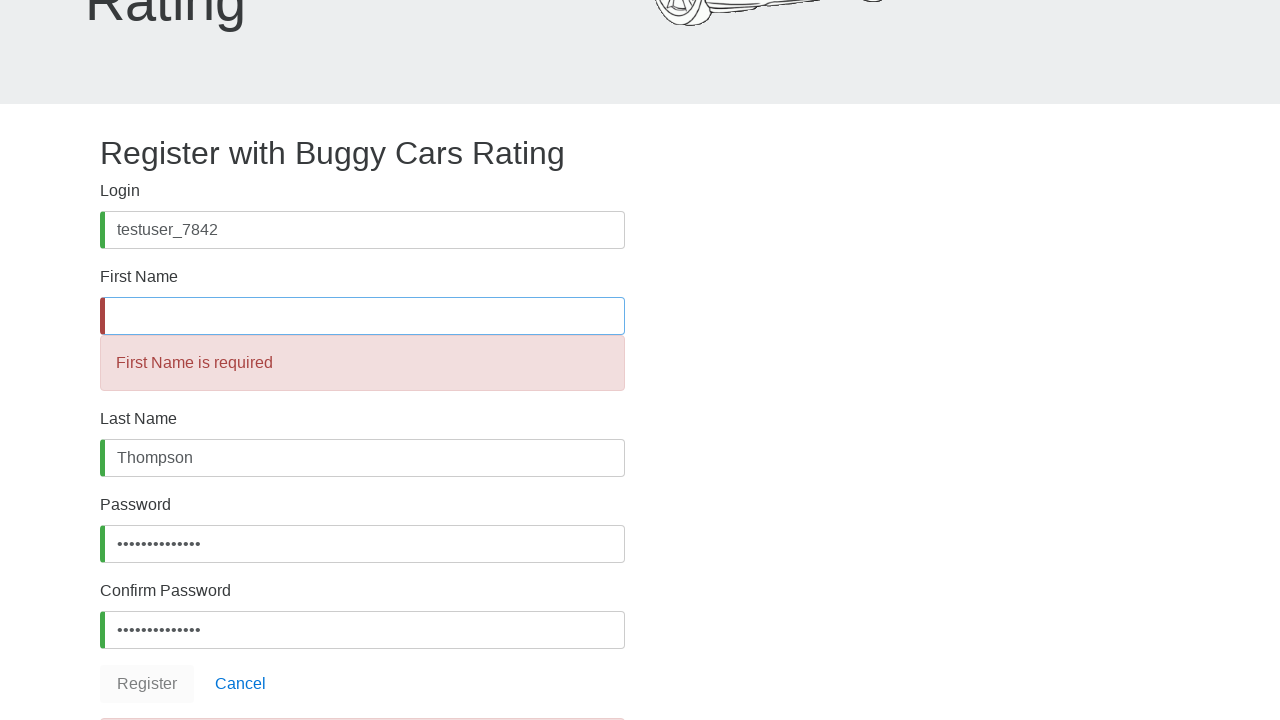

Clicked First Name field again at (362, 316) on internal:label="First Name"i
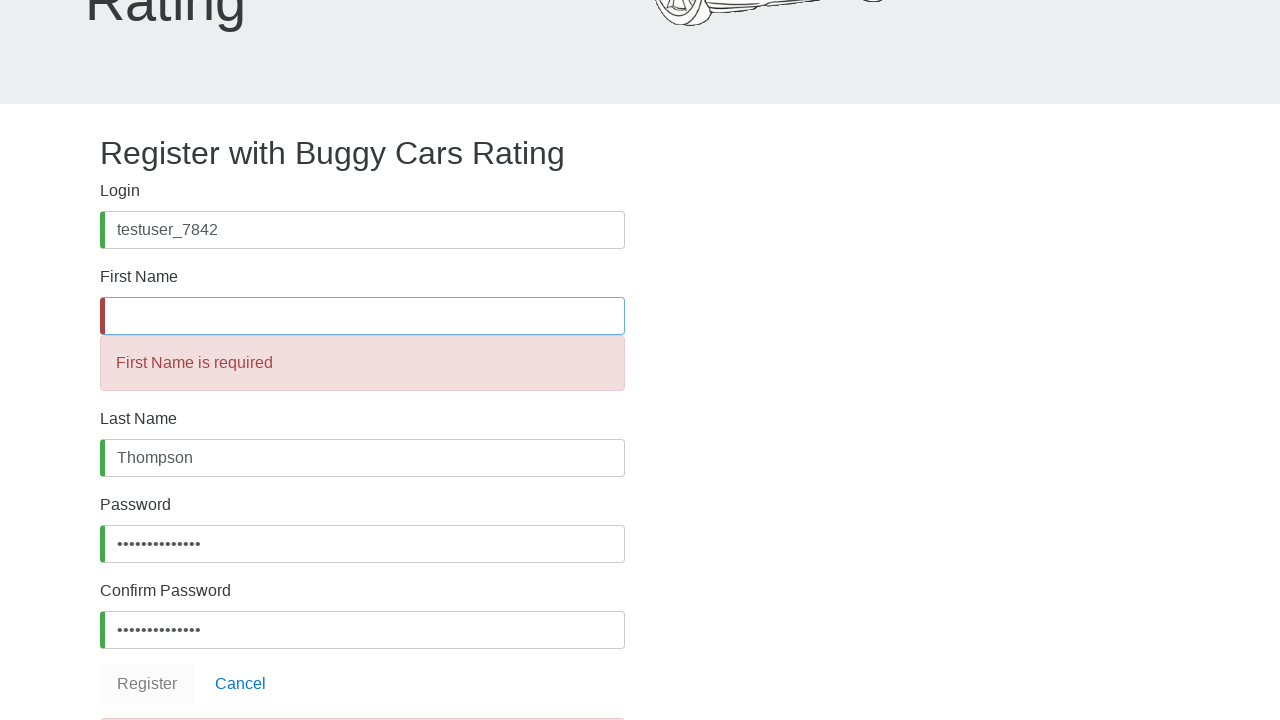

Re-filled First Name field with 'Marcus' on internal:label="First Name"i
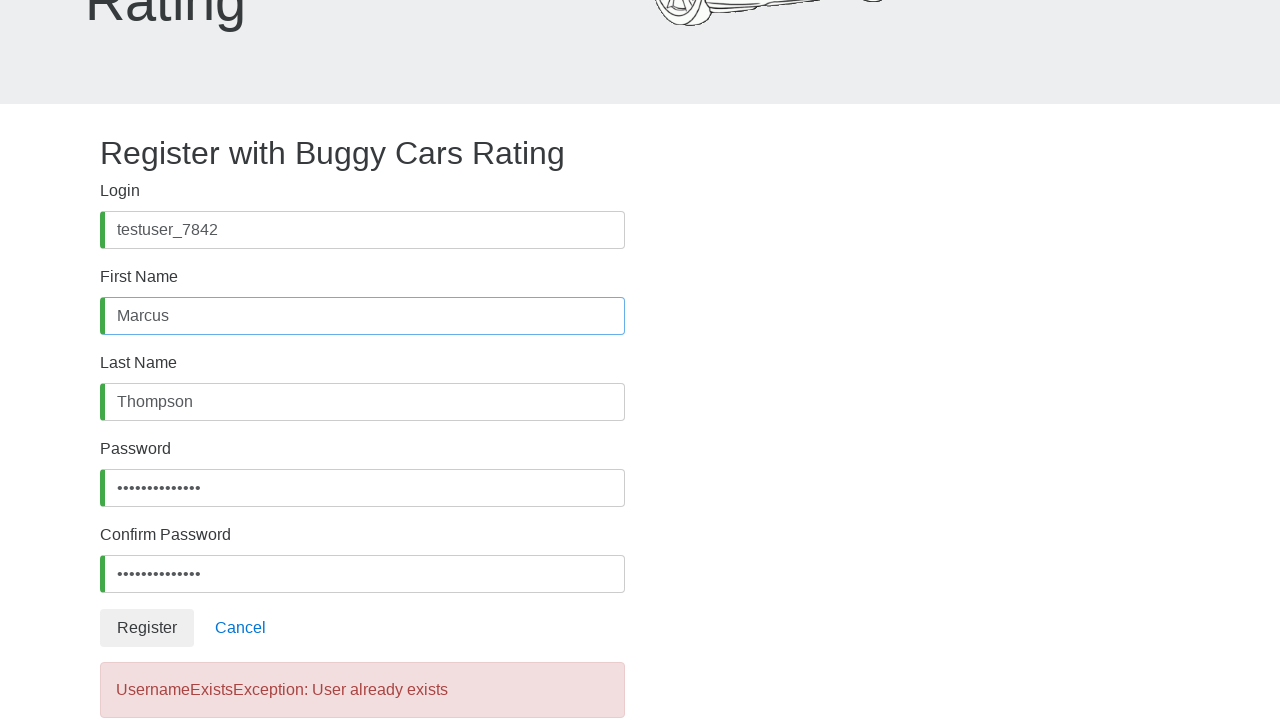

Clicked Last Name field at (362, 402) on internal:label="Last Name"i
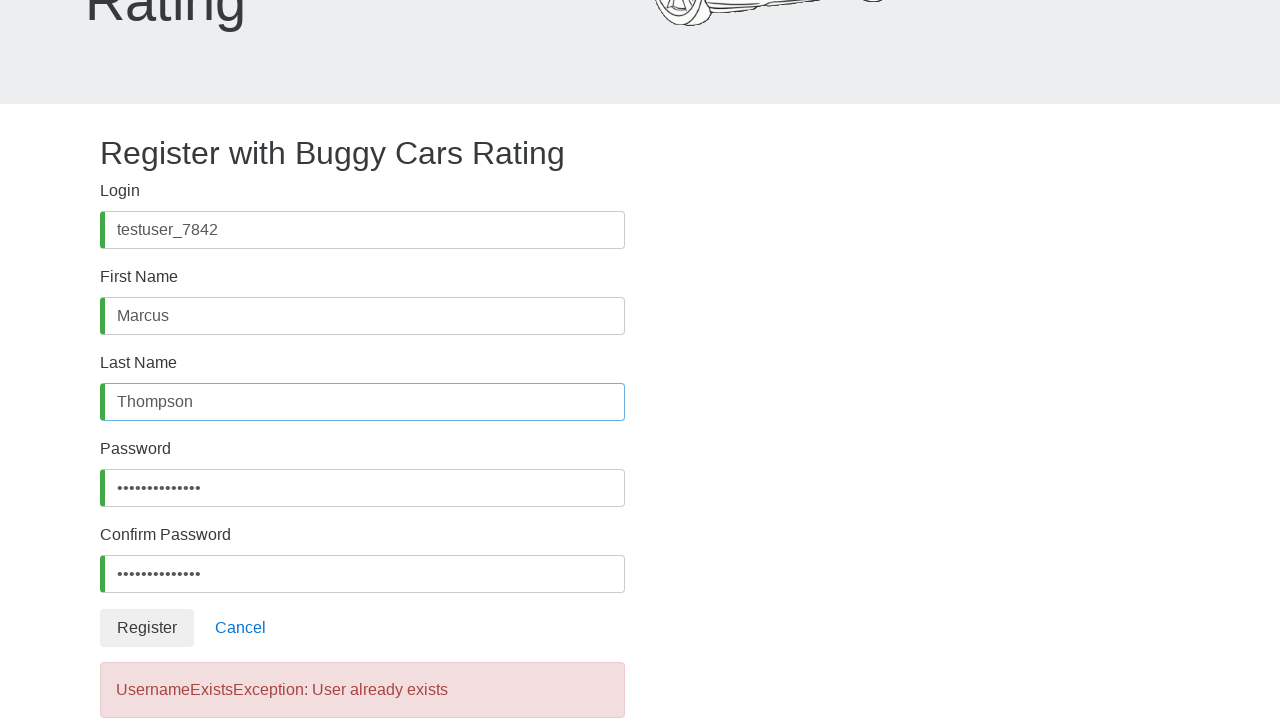

Filled Last Name field with 'Thompson' on internal:label="Last Name"i
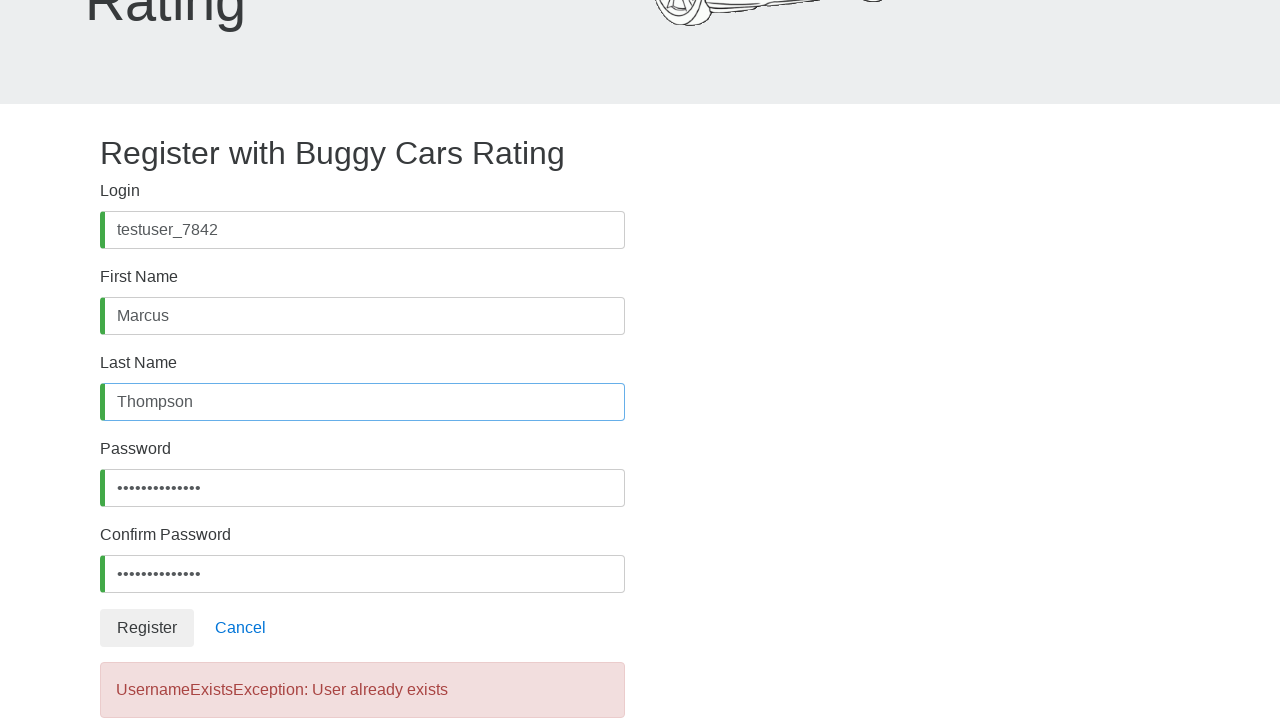

Clicked Password field for re-entry at (362, 488) on internal:label="Password"s
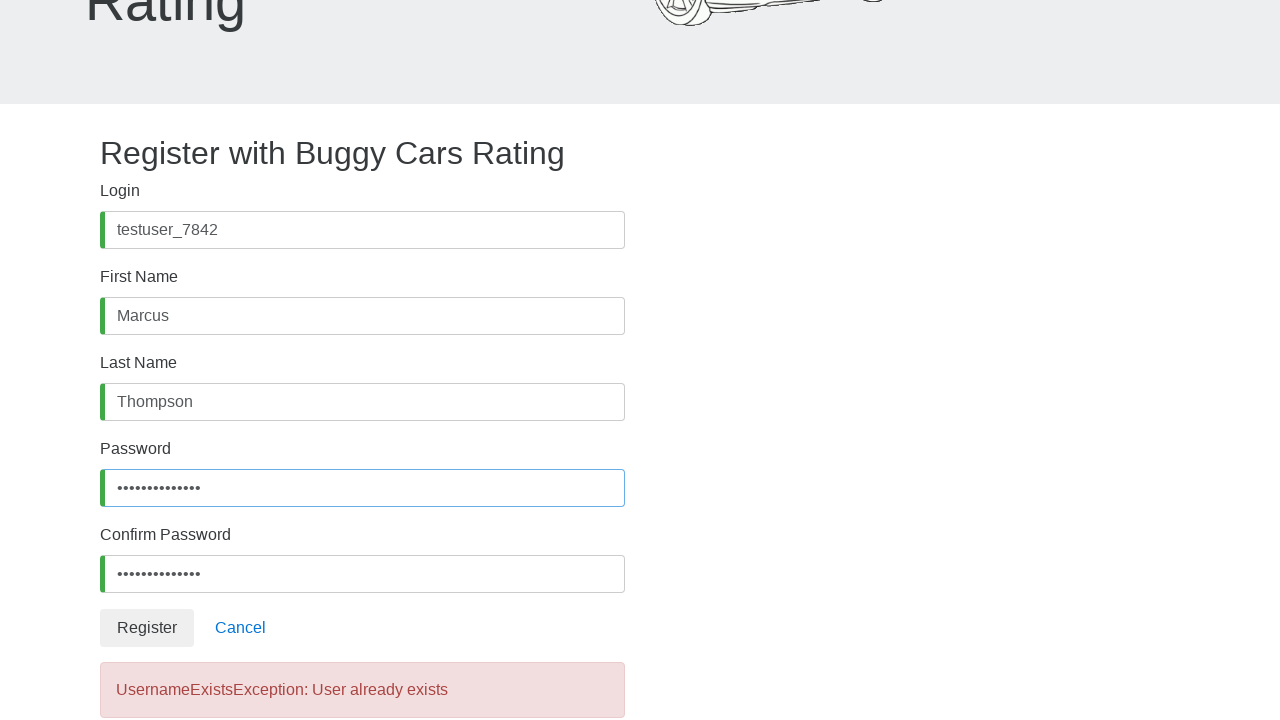

Re-filled Password field with 'SecurePass123!' on internal:label="Password"s
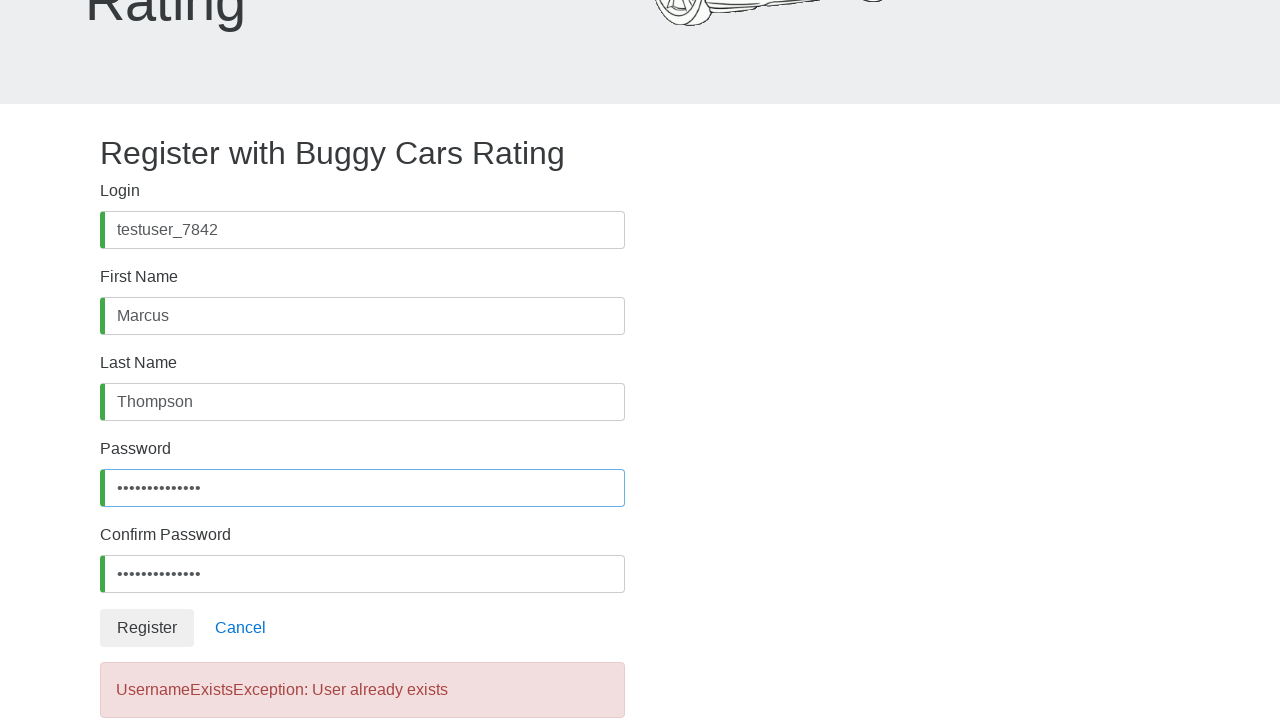

Clicked Confirm Password field for clearing at (362, 574) on internal:label="Confirm Password"i
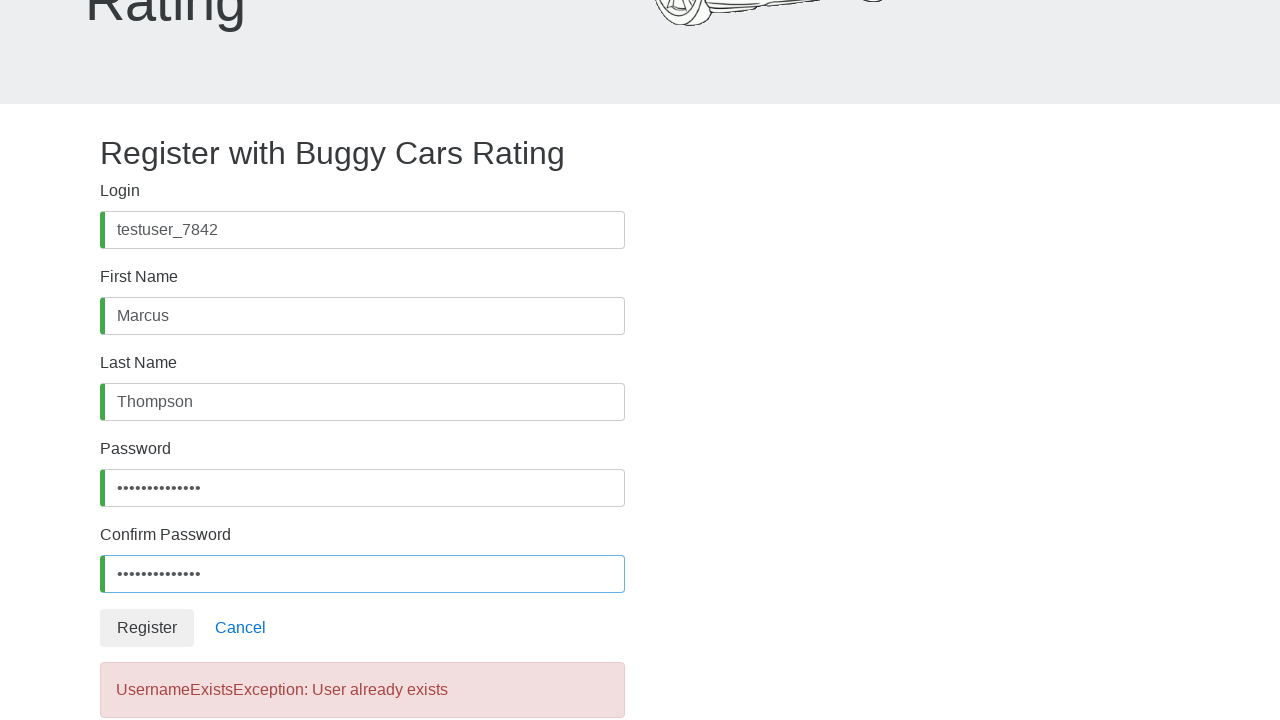

Cleared Confirm Password field on internal:label="Confirm Password"i
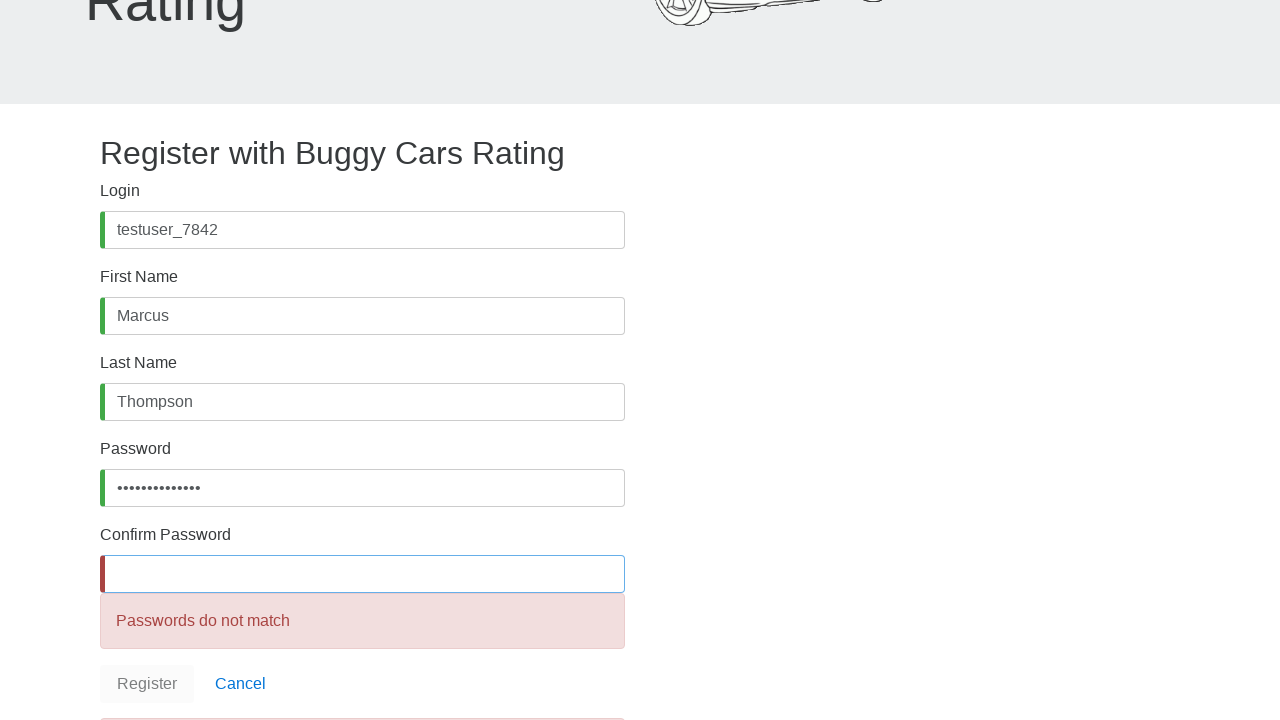

Clicked Confirm Password field again at (362, 574) on internal:label="Confirm Password"i
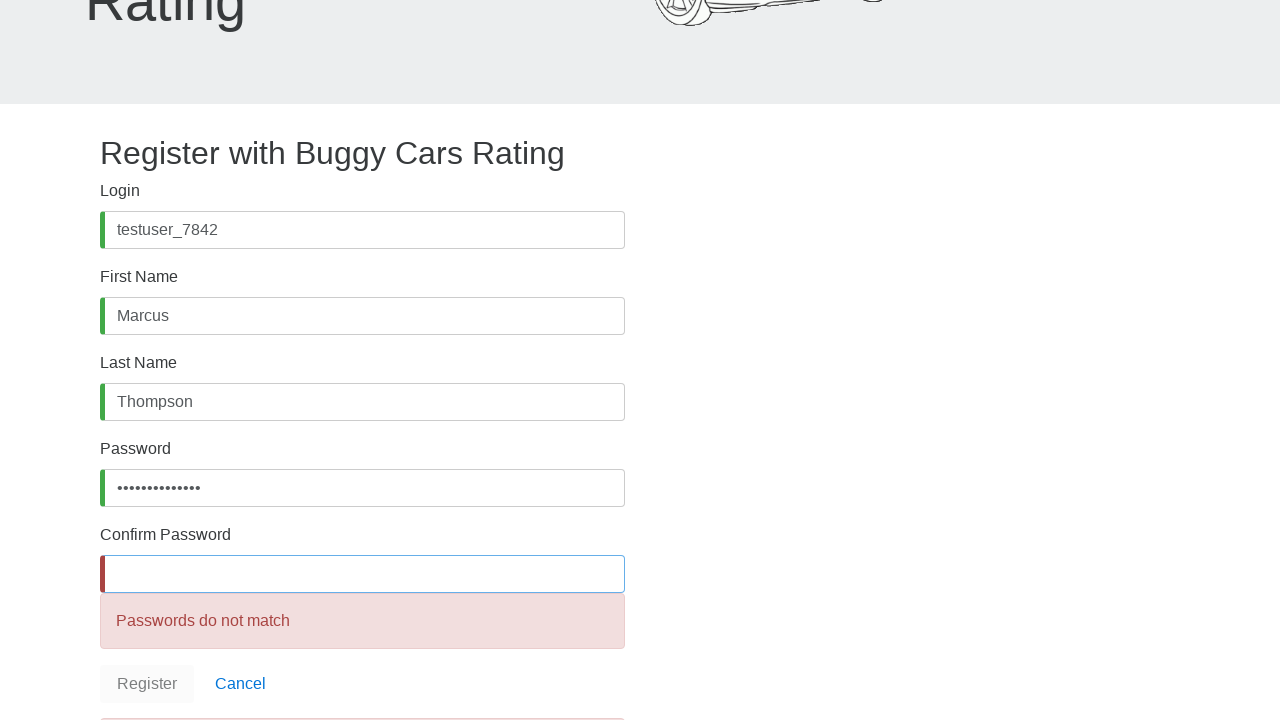

Re-filled Confirm Password field with 'SecurePass123!' on internal:label="Confirm Password"i
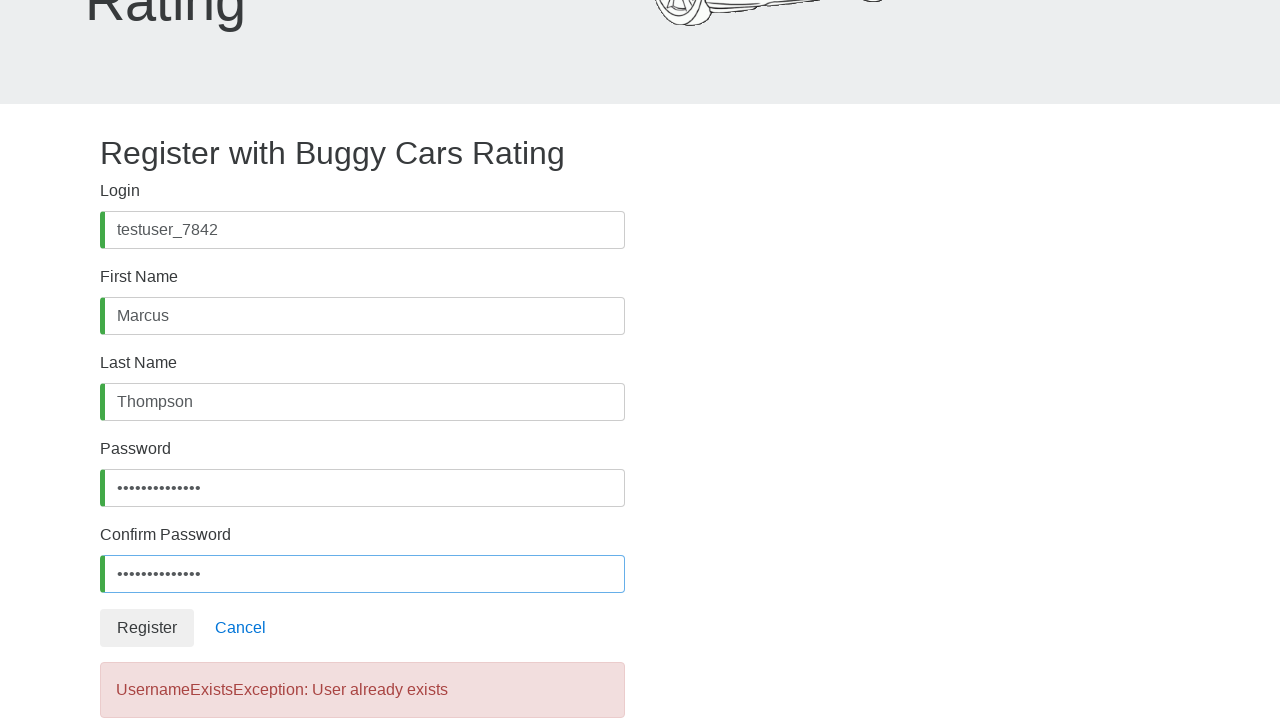

Clicked Register button to submit second registration attempt at (147, 628) on internal:role=button[name="Register"i]
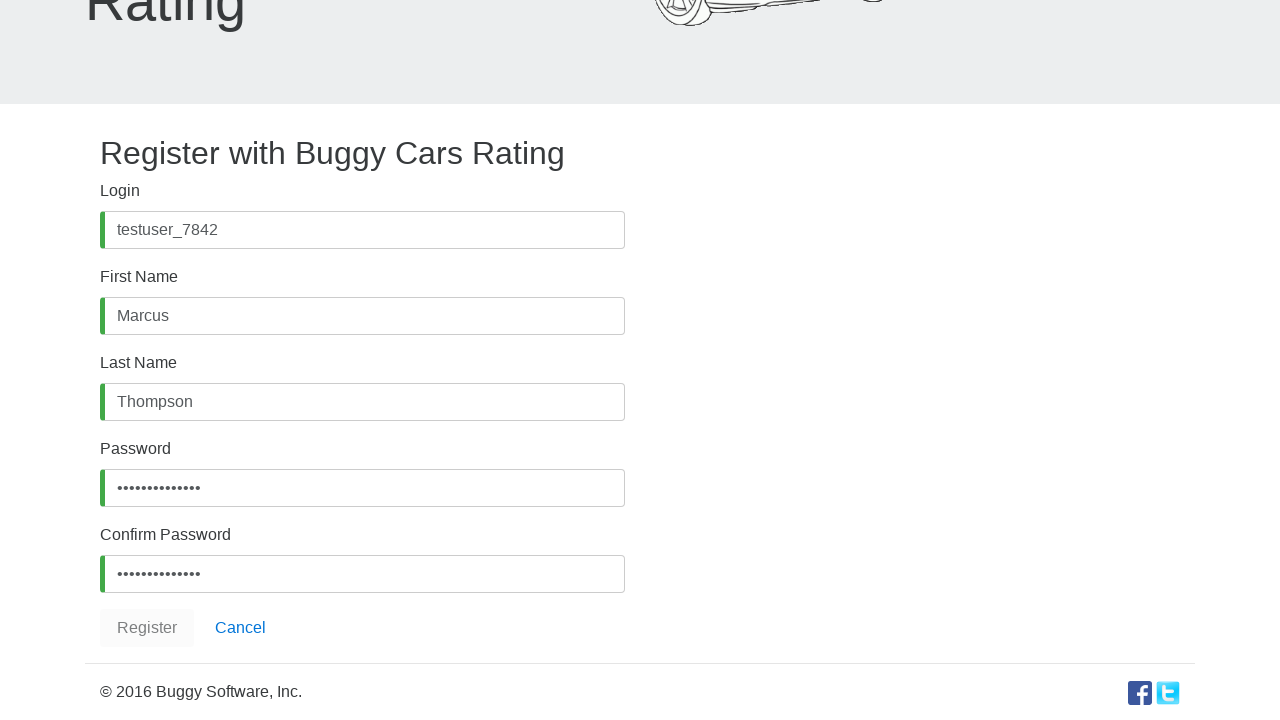

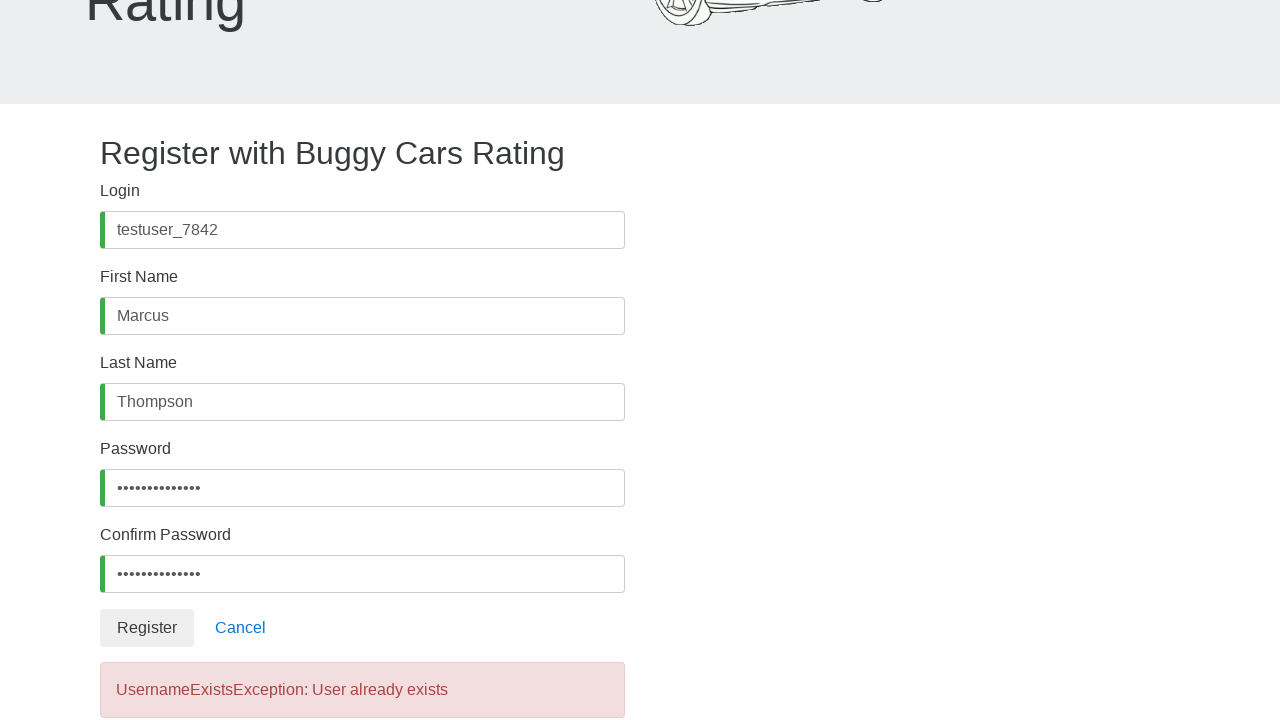